Navigates to a weather history page for Nanjing Airport, switches to the historical weather archive tab, selects the "last 7 days" option, and clicks the select button to load weather data.

Starting URL: https://rp5.ru/%E5%8D%97%E4%BA%AC%E5%B8%82(%E6%9C%BA%E5%9C%BA)%E5%8E%86%E5%8F%B2%E5%A4%A9%E6%B0%94_

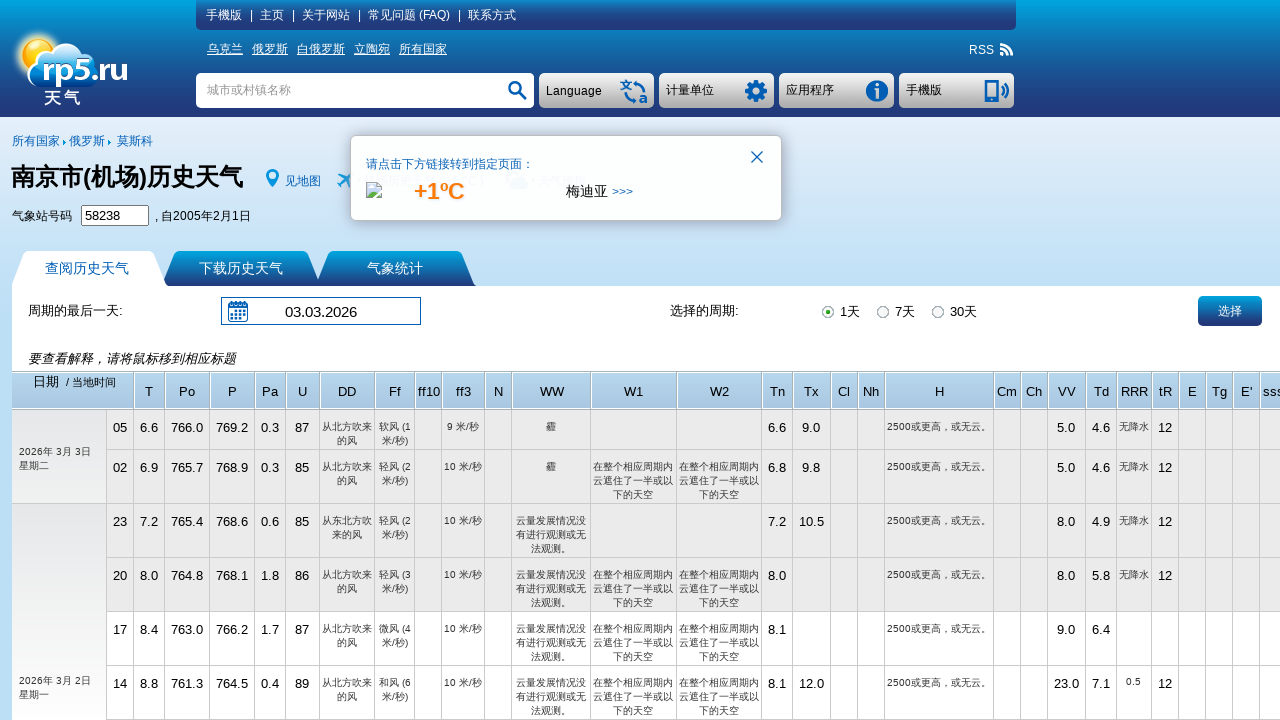

Page body loaded
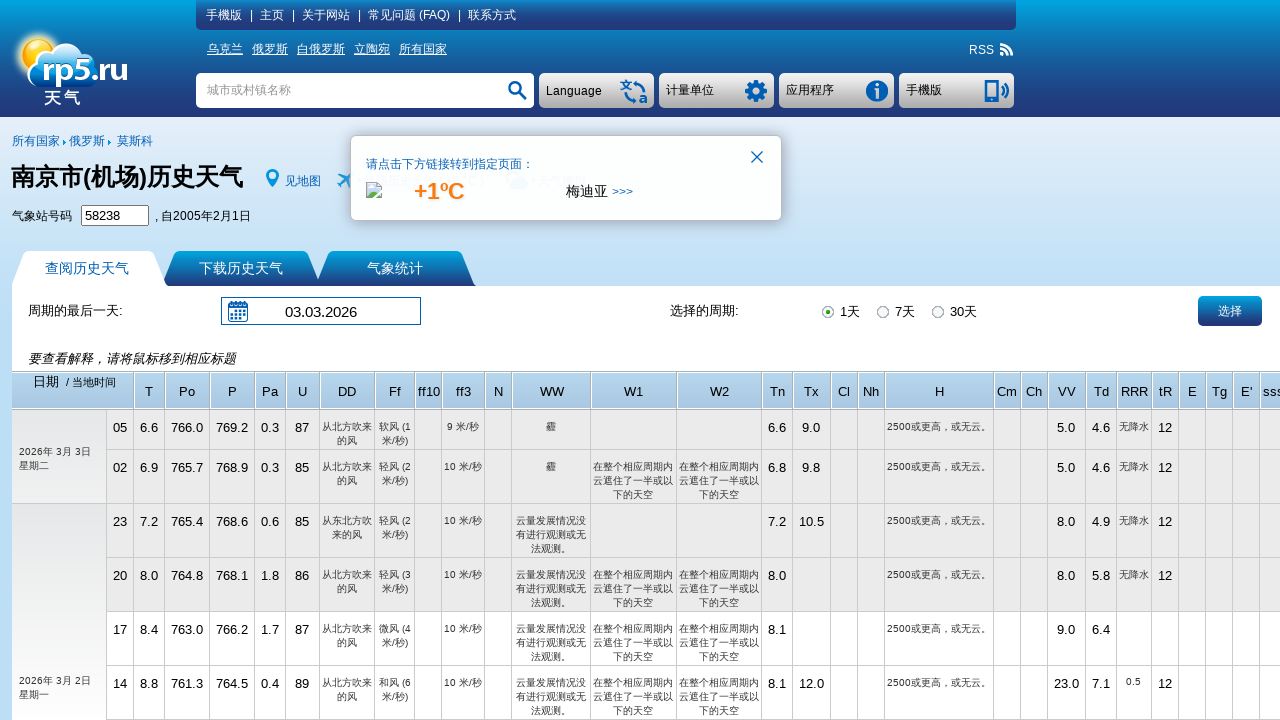

Historical weather archive tab element located
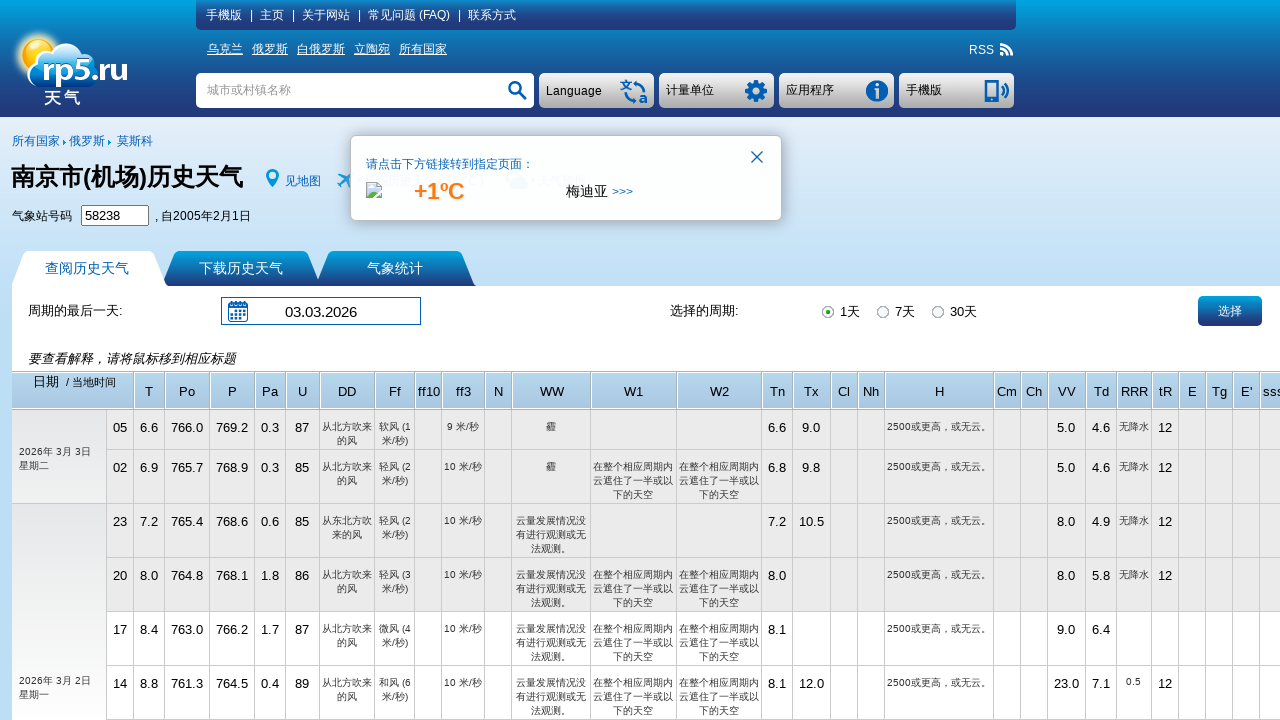

Clicked on the historical weather archive tab
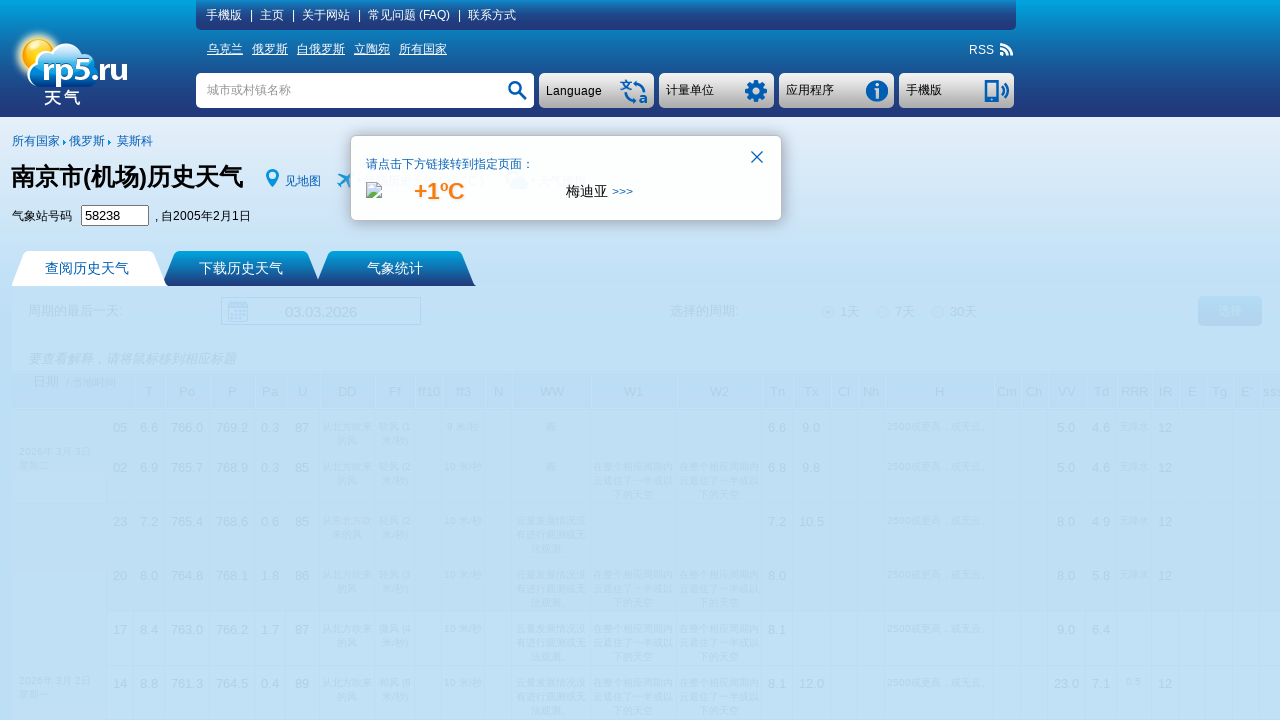

Archive table loaded
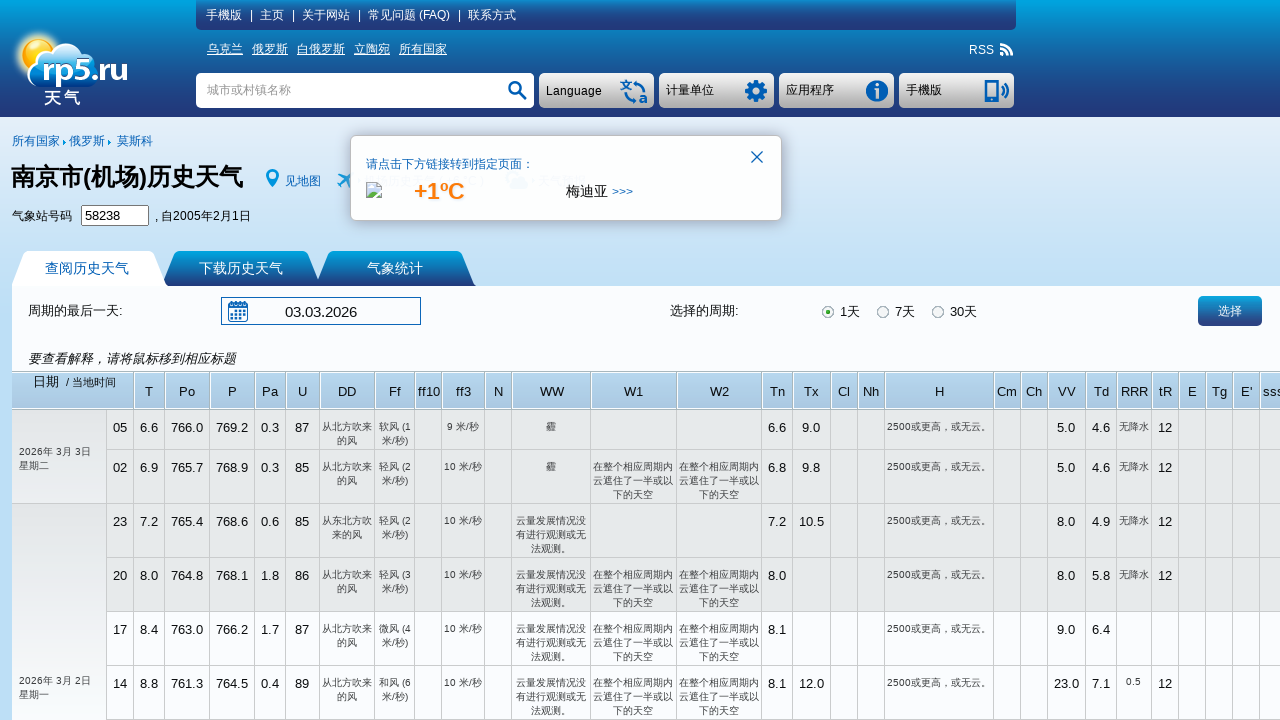

Last 7 days option element located
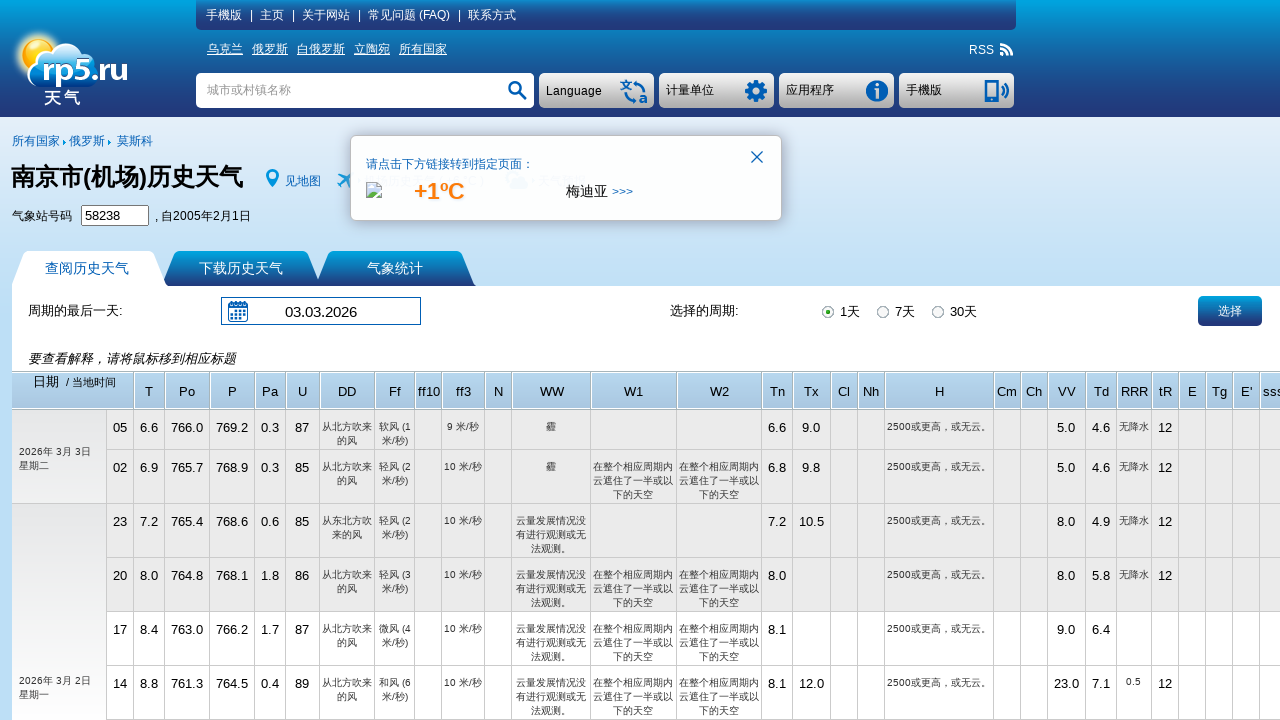

Selected the 'last 7 days' option
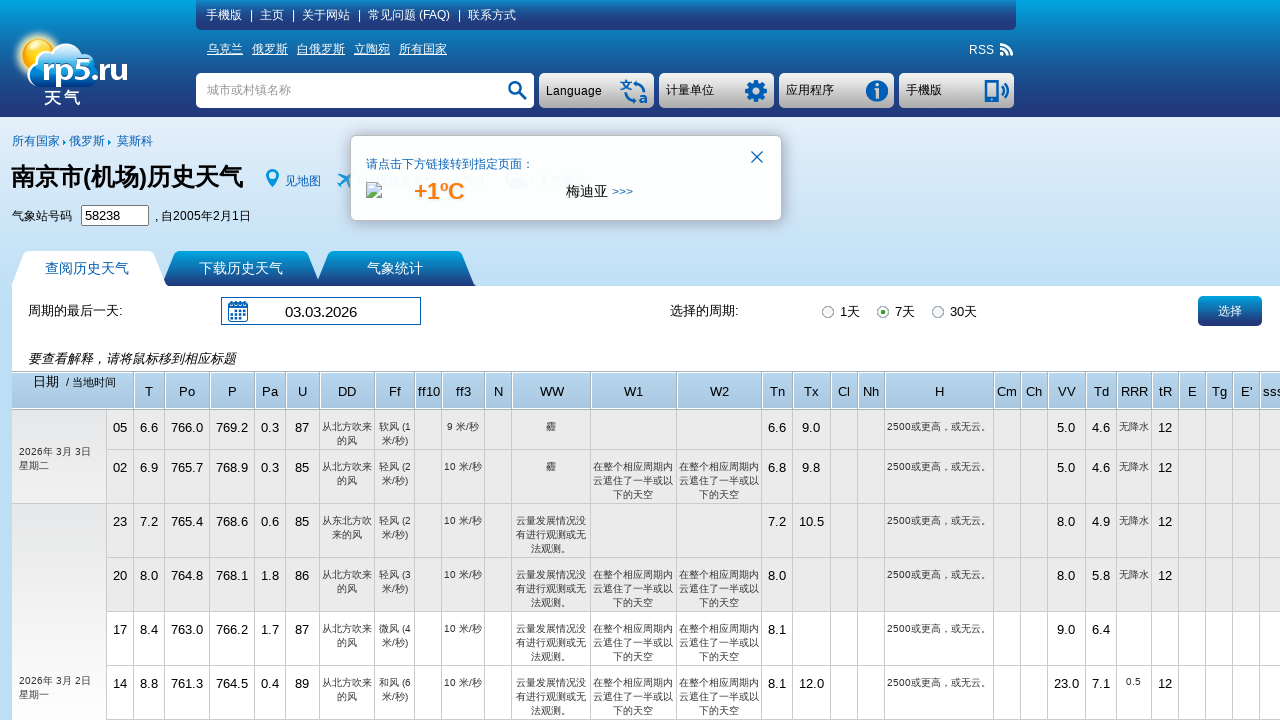

Waited for selection to register
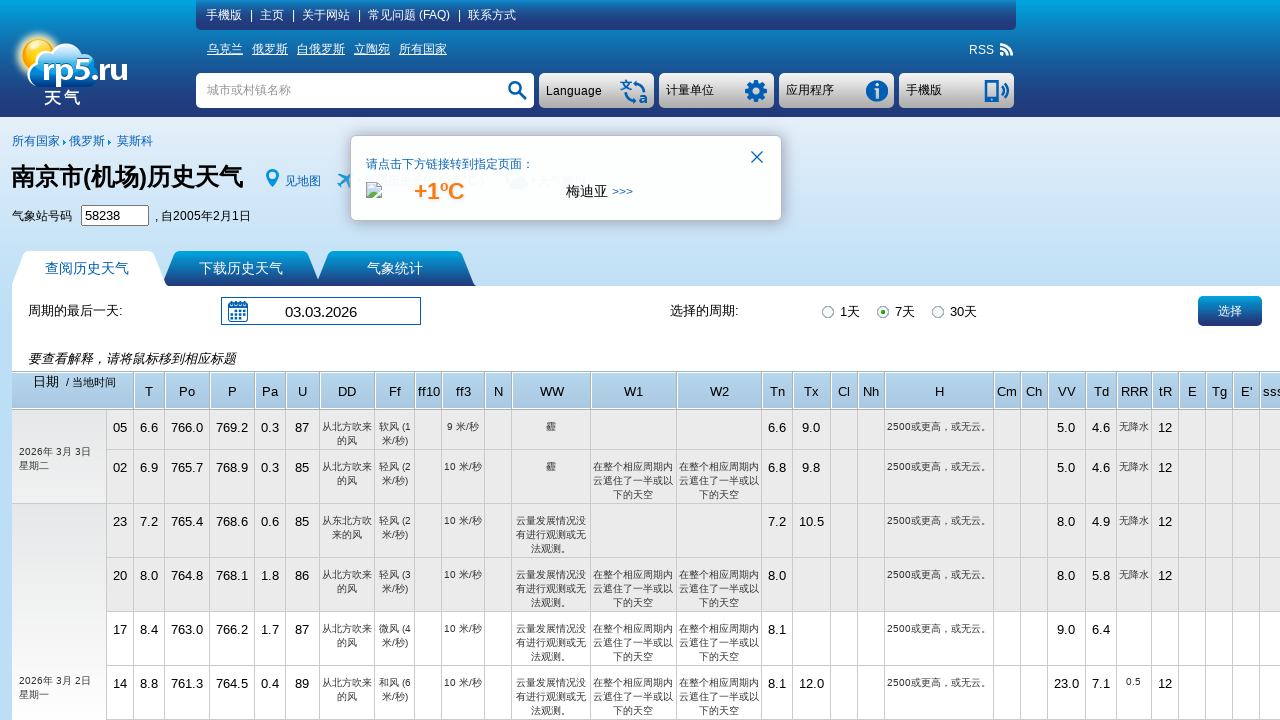

Select button element located
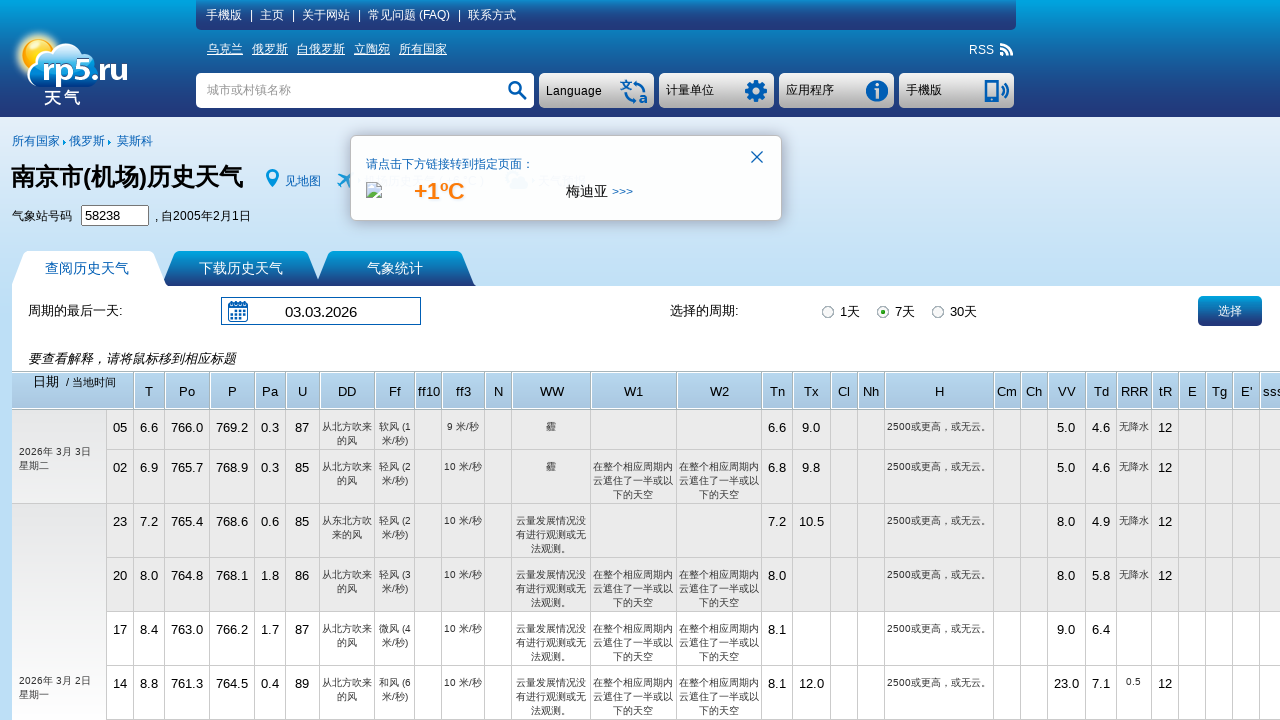

Clicked the select button to load weather data
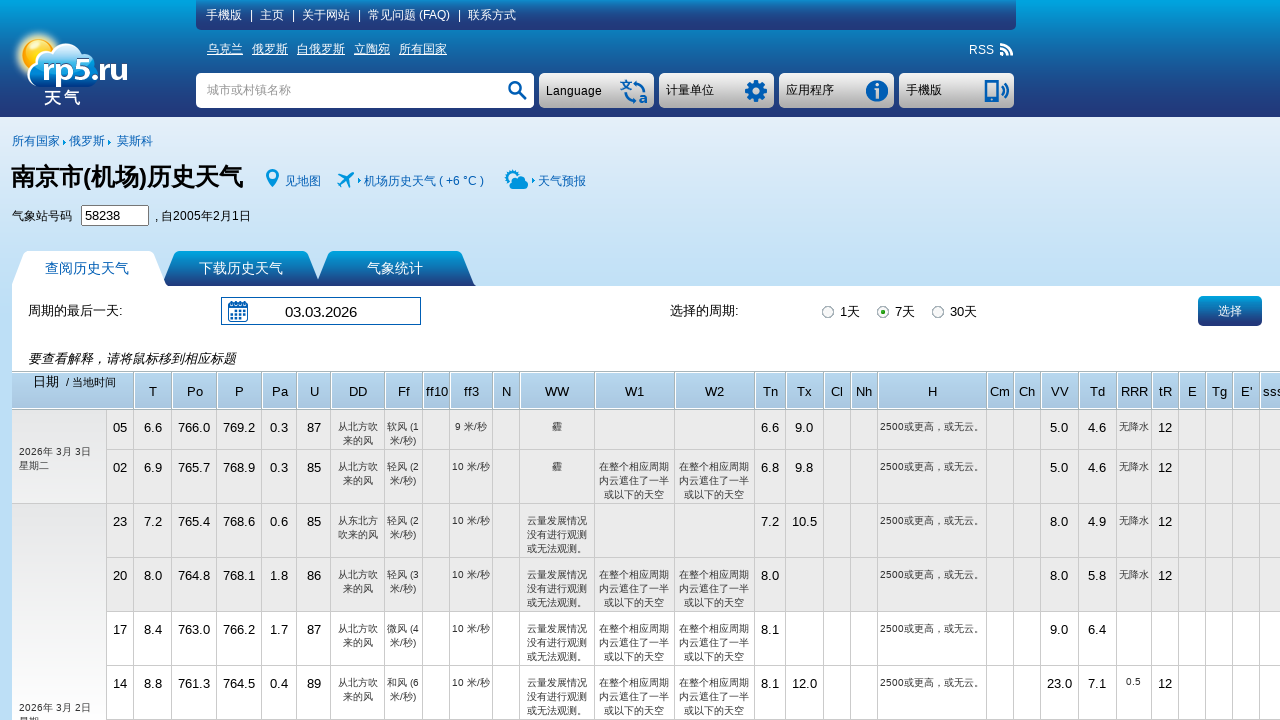

Weather data table updated with historical data
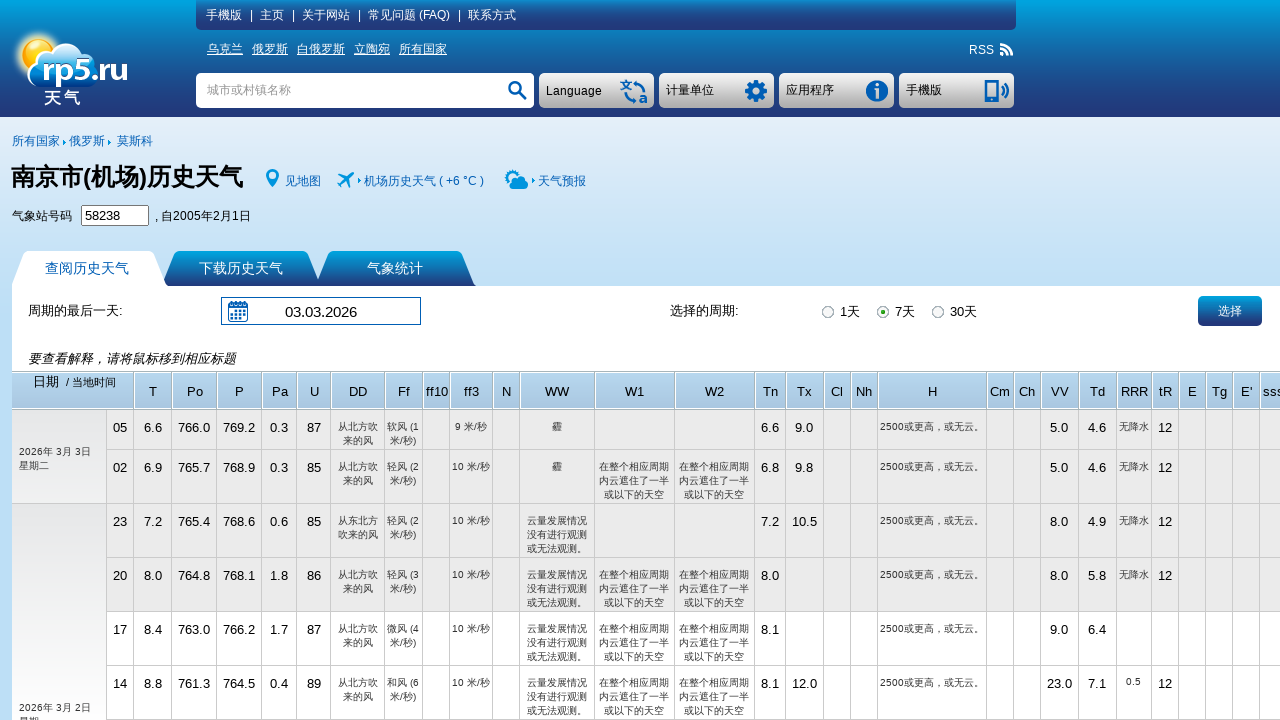

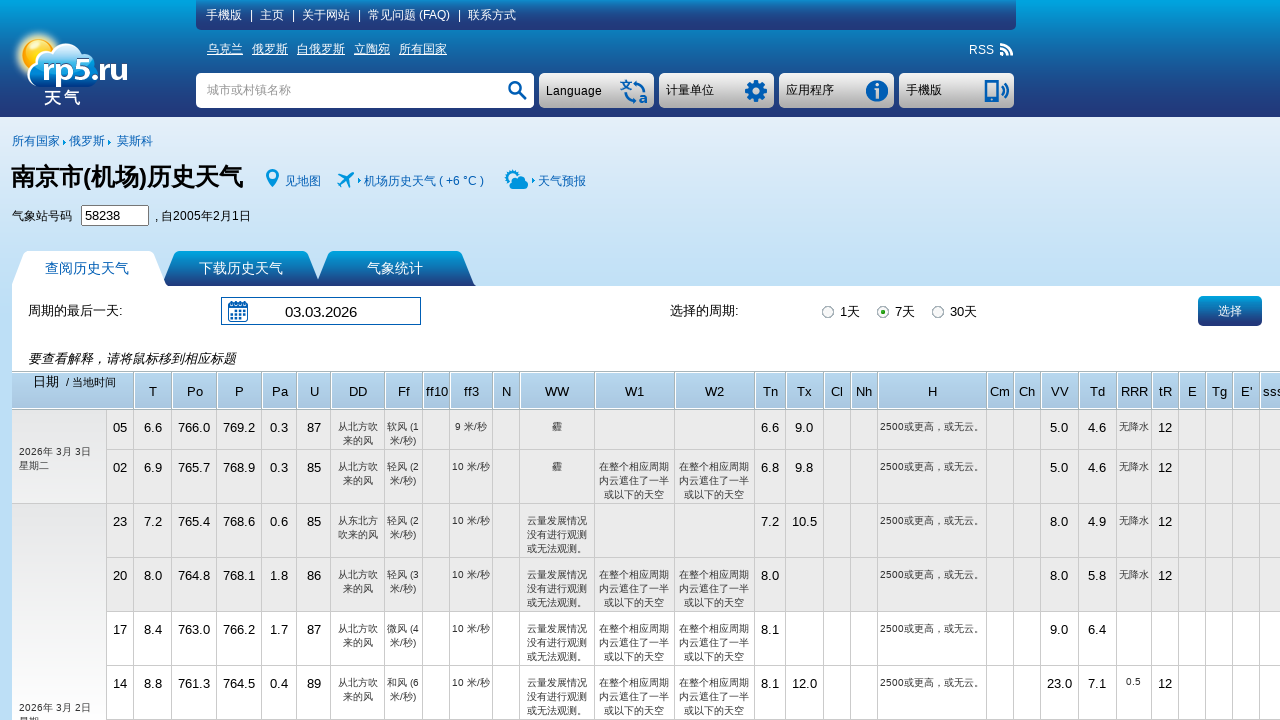